Tests handling of a web-based JavaScript alert by clicking a button that triggers an alert dialog and then accepting it.

Starting URL: http://only-testing-blog.blogspot.com/

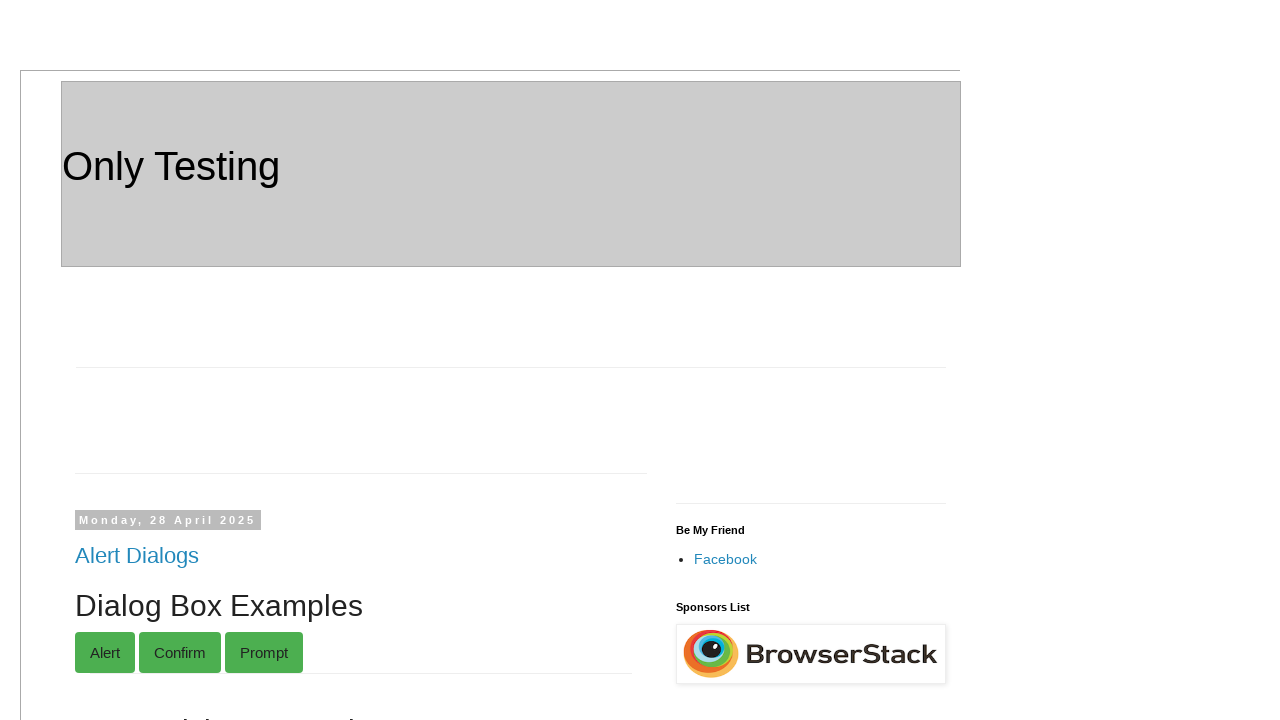

Set up dialog handler to accept alerts
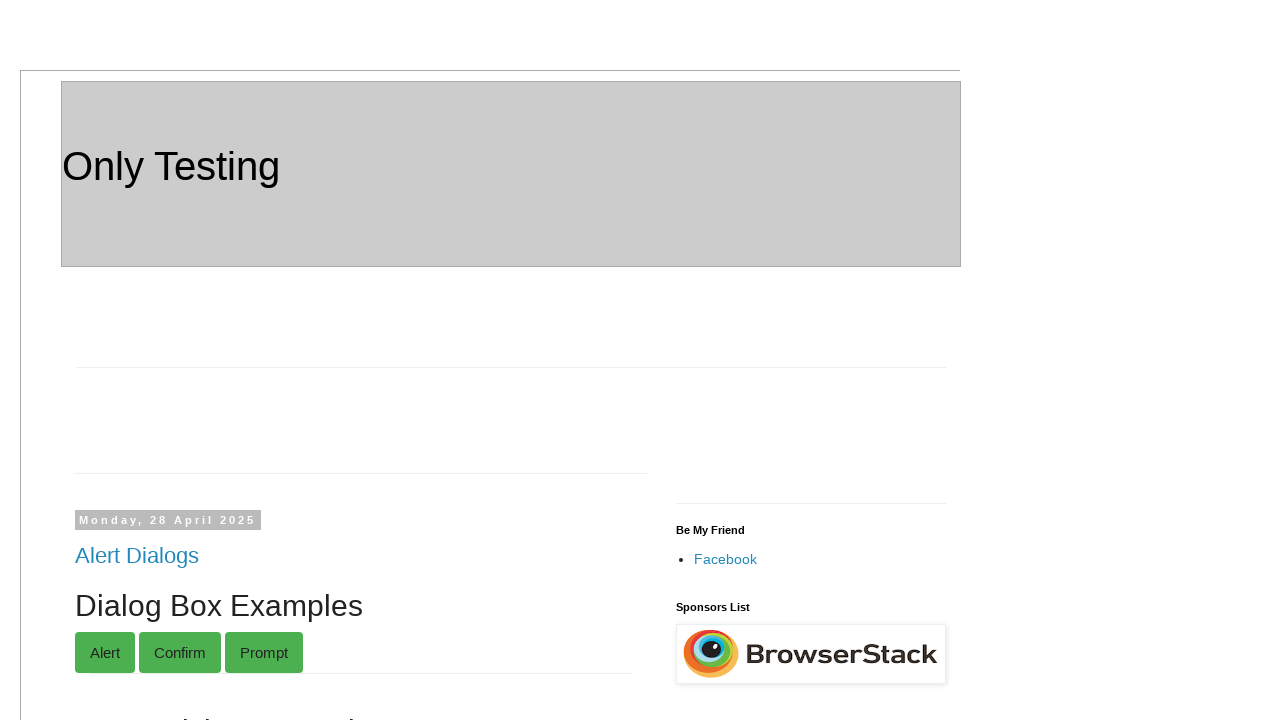

Clicked button that triggers JavaScript alert at (164, 360) on xpath=//*[@id='post-body-3647323225296998740']/div[1]/button[1]
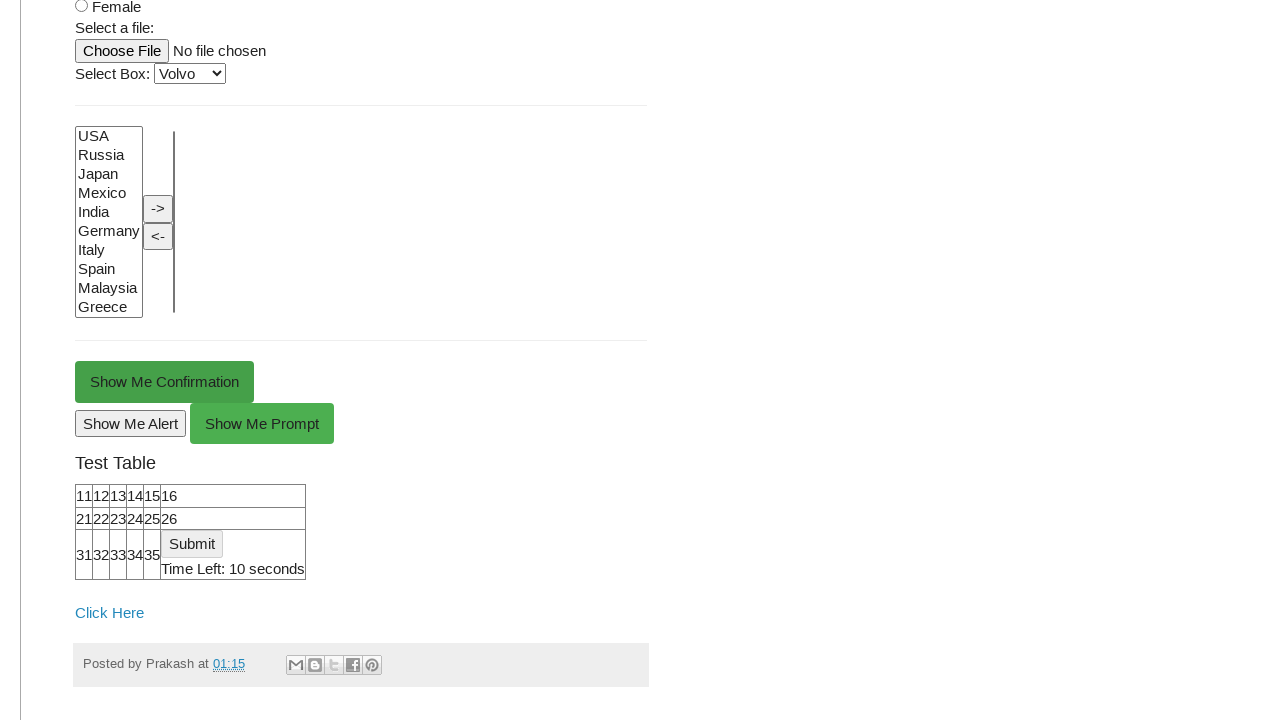

Alert dialog was accepted and handled
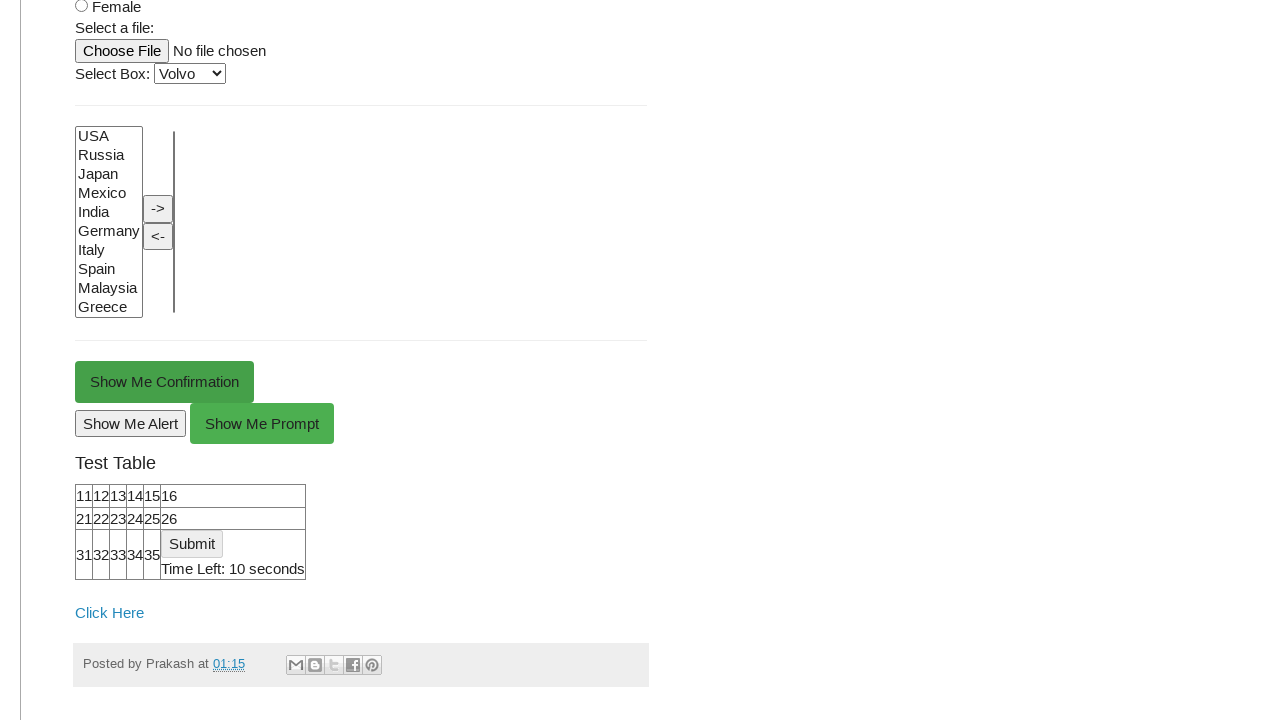

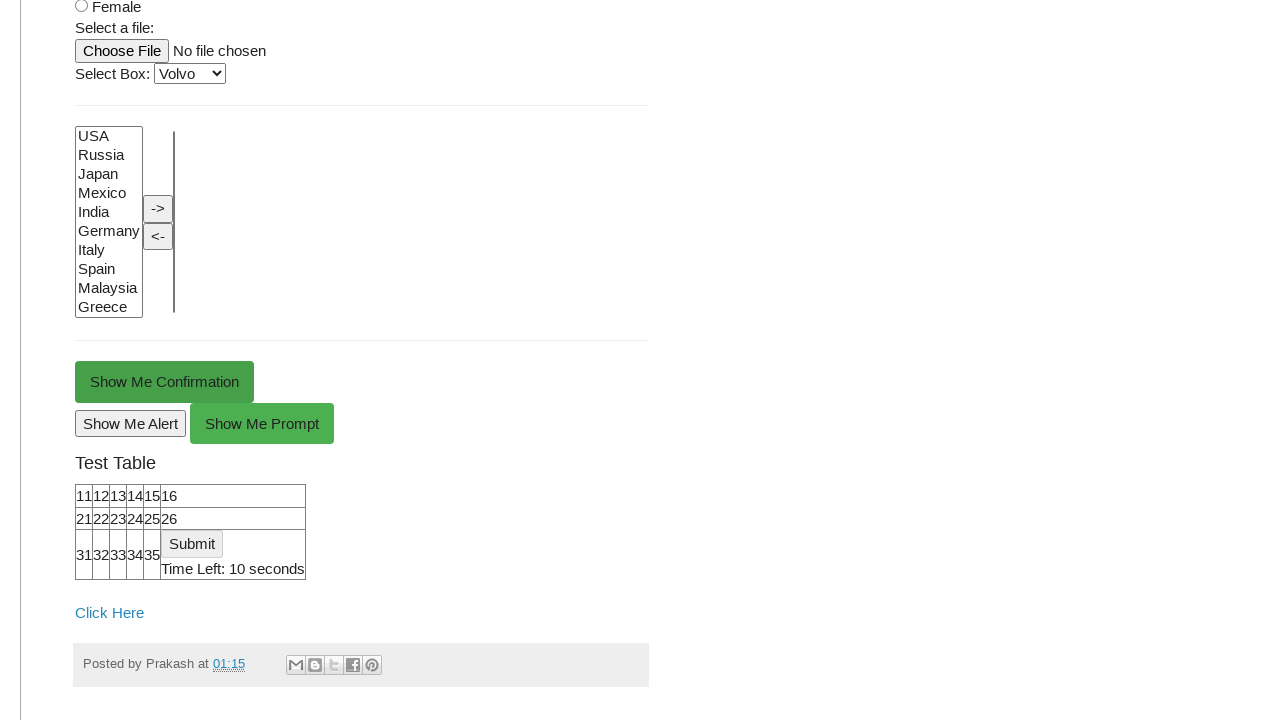